Verifies that the "Isabella Rainhart" team member text is present on the About page

Starting URL: https://is-601-final-project.vercel.app/about

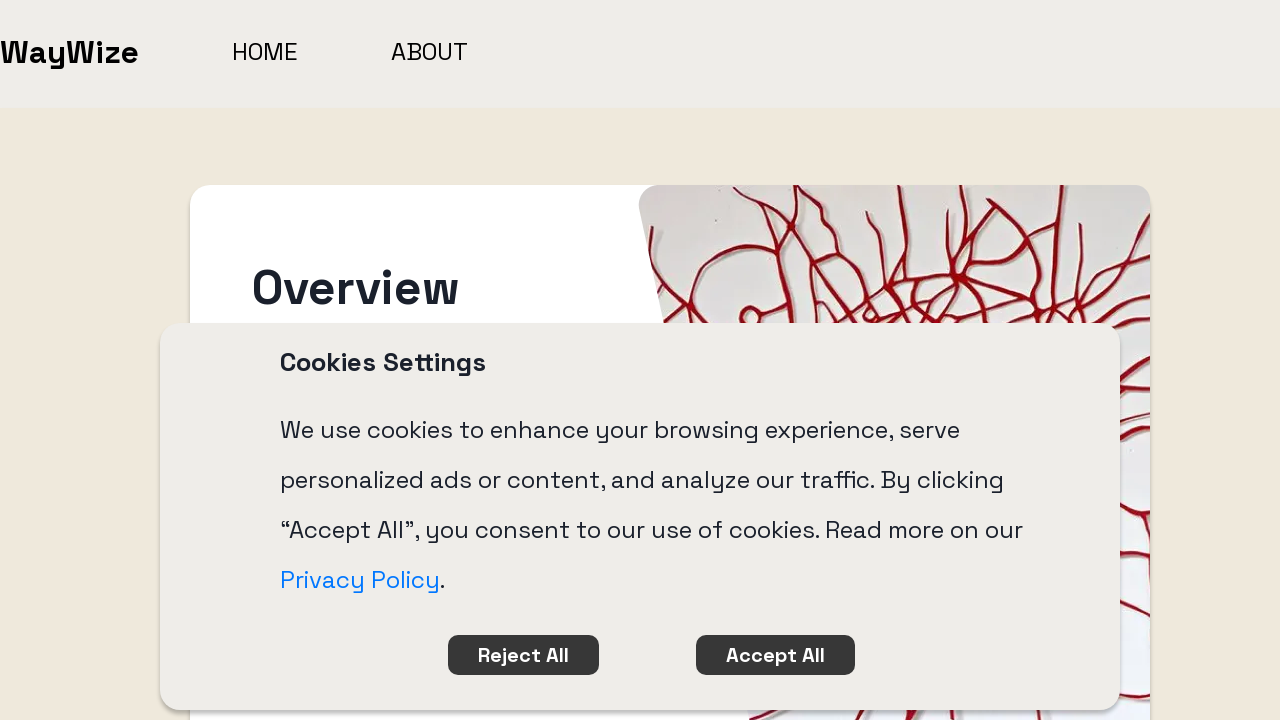

Navigated to About page
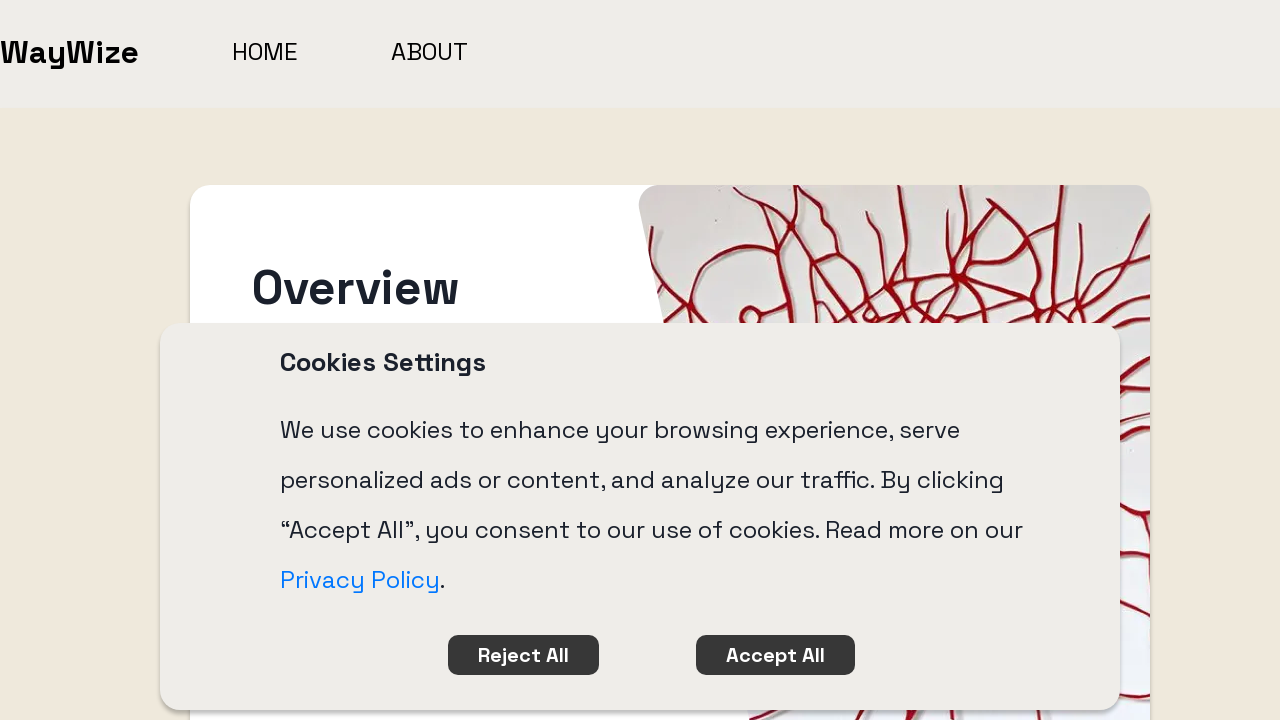

Clicked on Isabella Rainhart text to verify presence at (968, 20) on internal:text="Isabella Rainhart"i
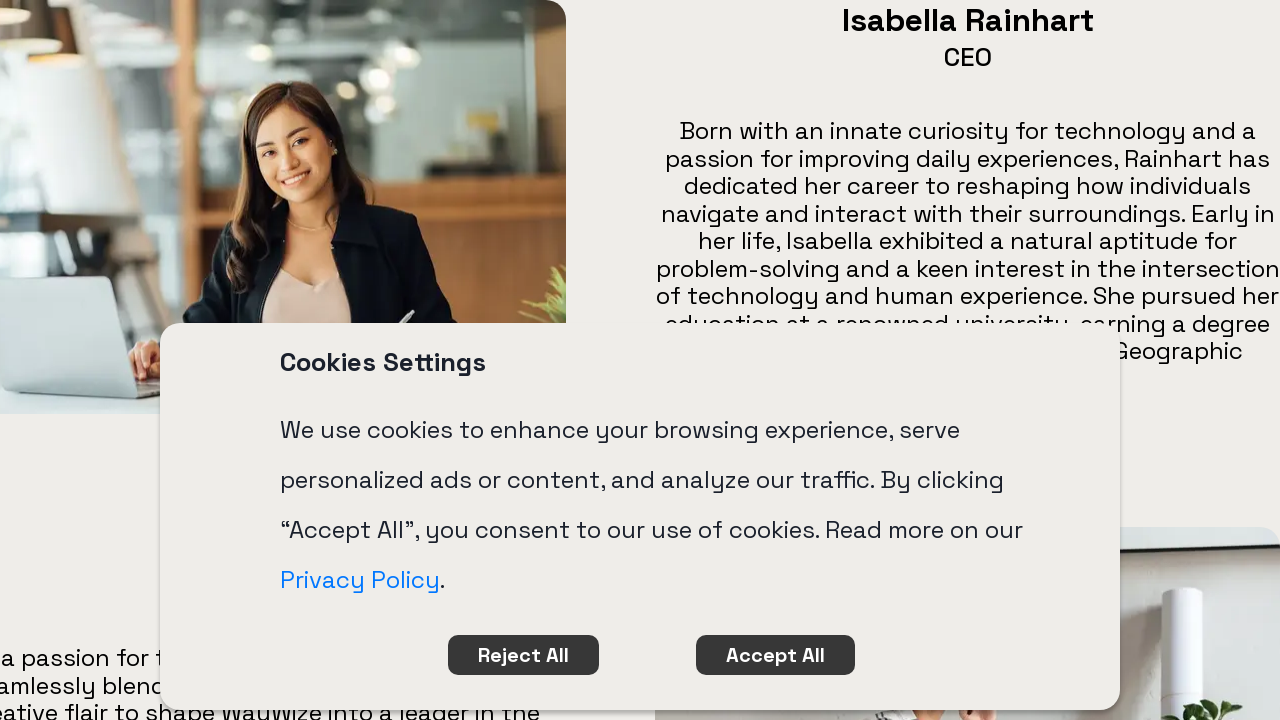

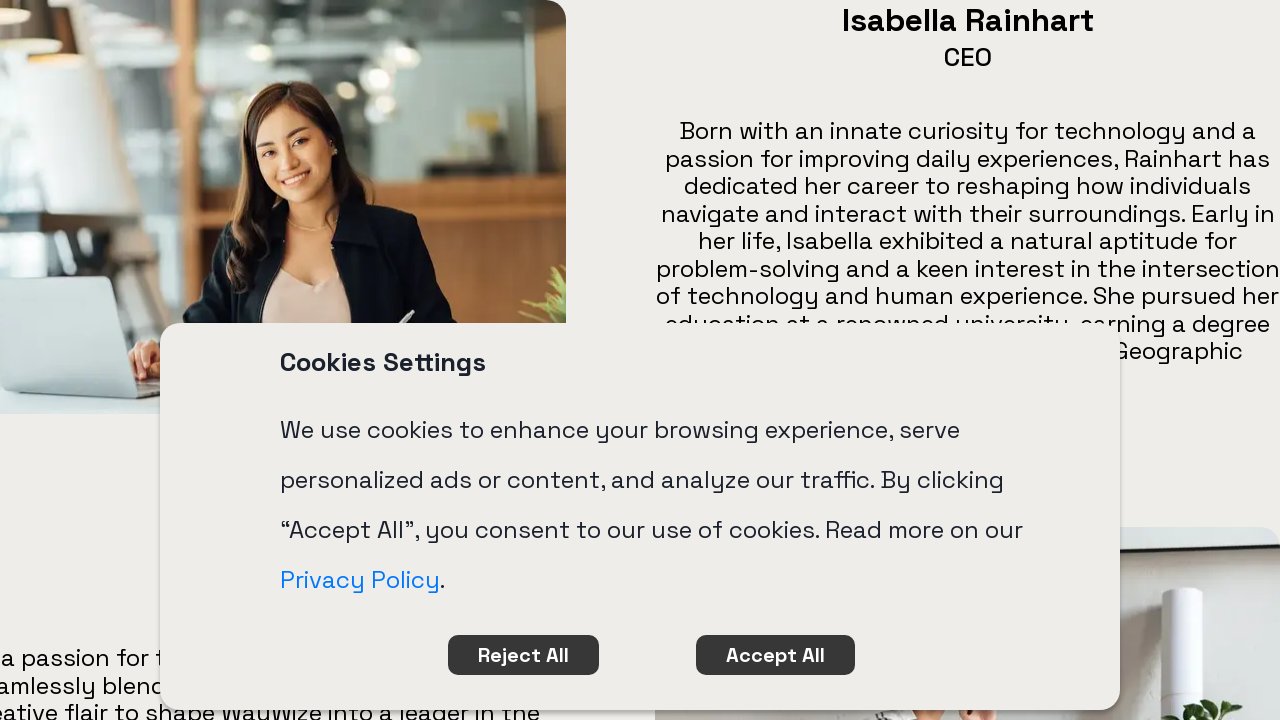